Navigates to the world clock page and interacts with the time table to verify it loads and contains data

Starting URL: https://www.timeanddate.com/worldclock/

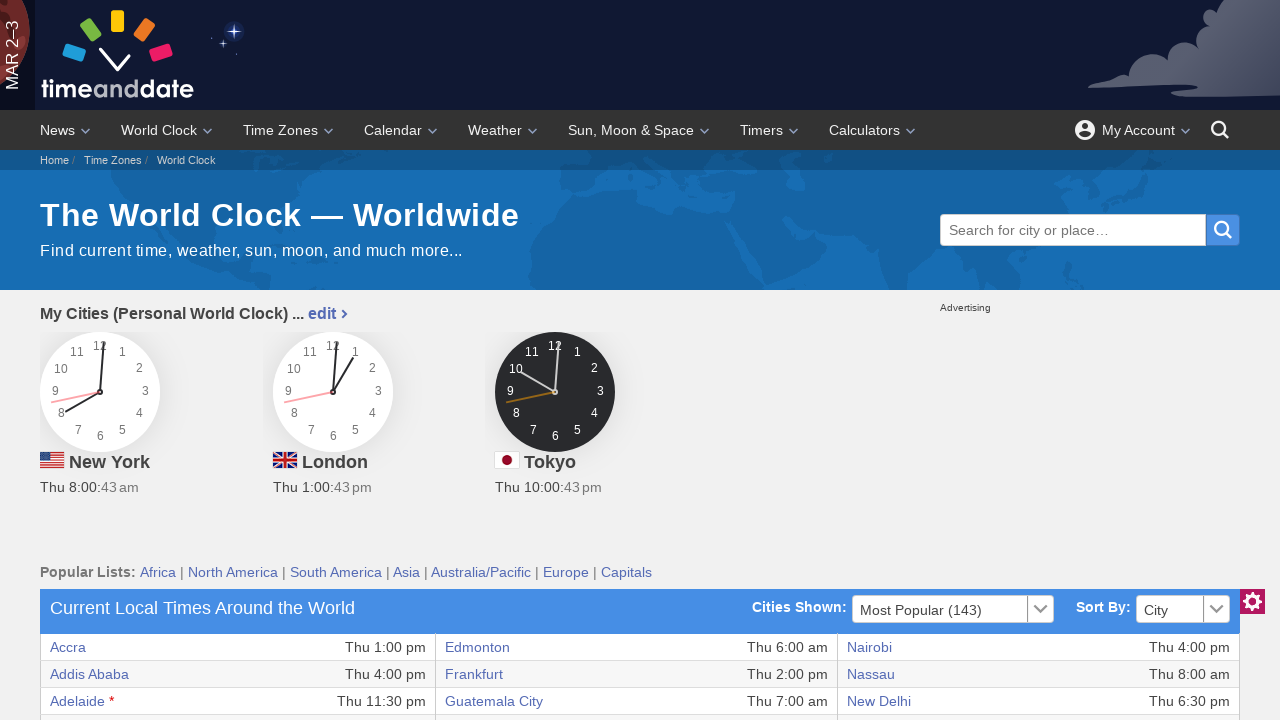

Navigated to world clock page
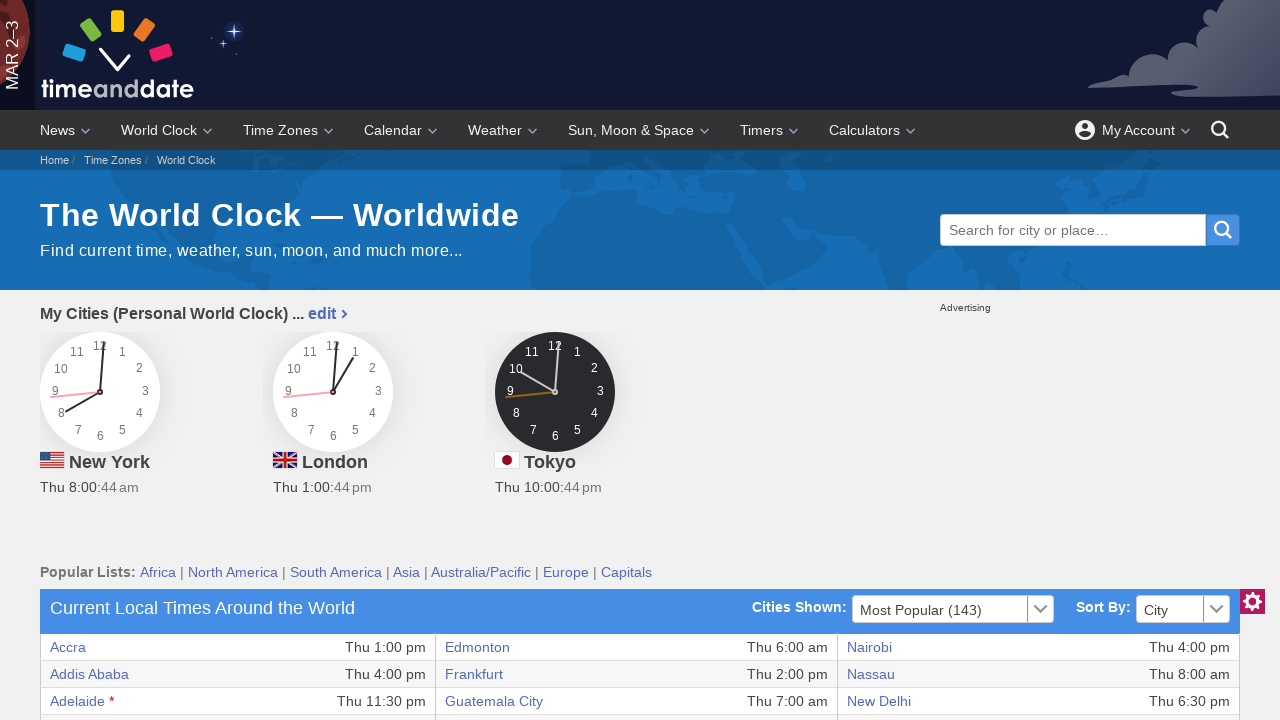

World clock table loaded
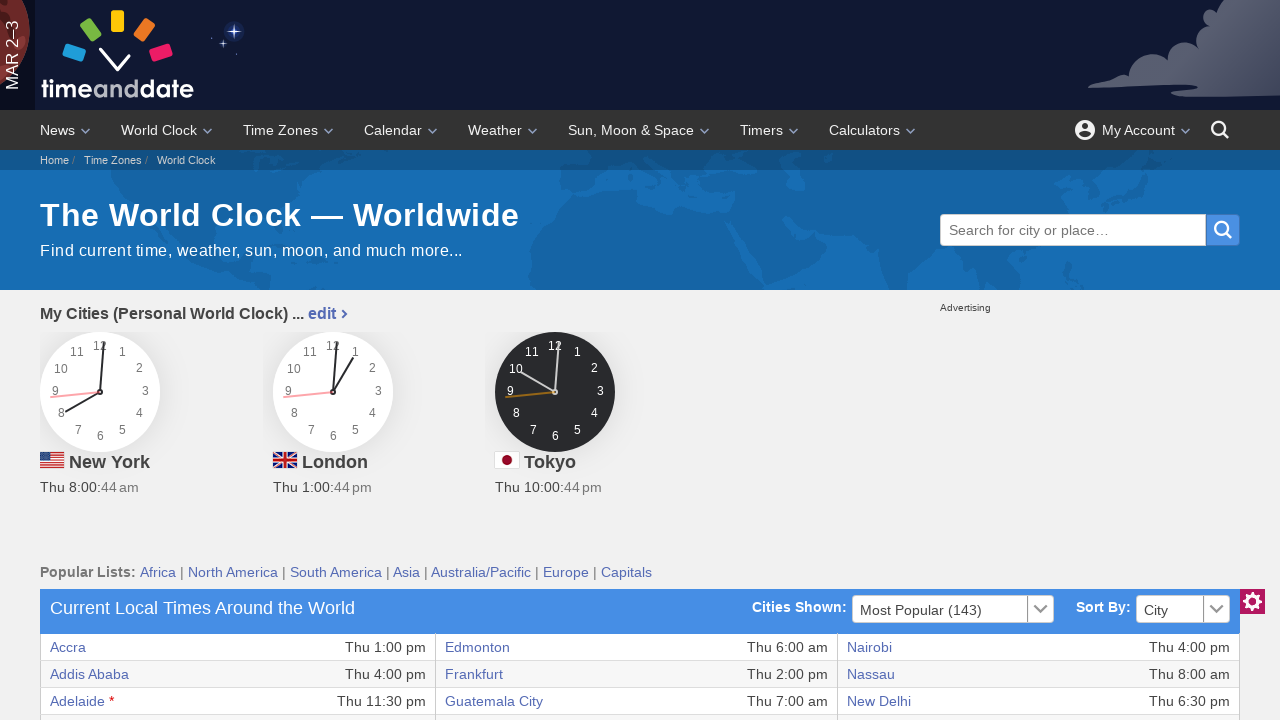

Table contains visible data with rows and cells
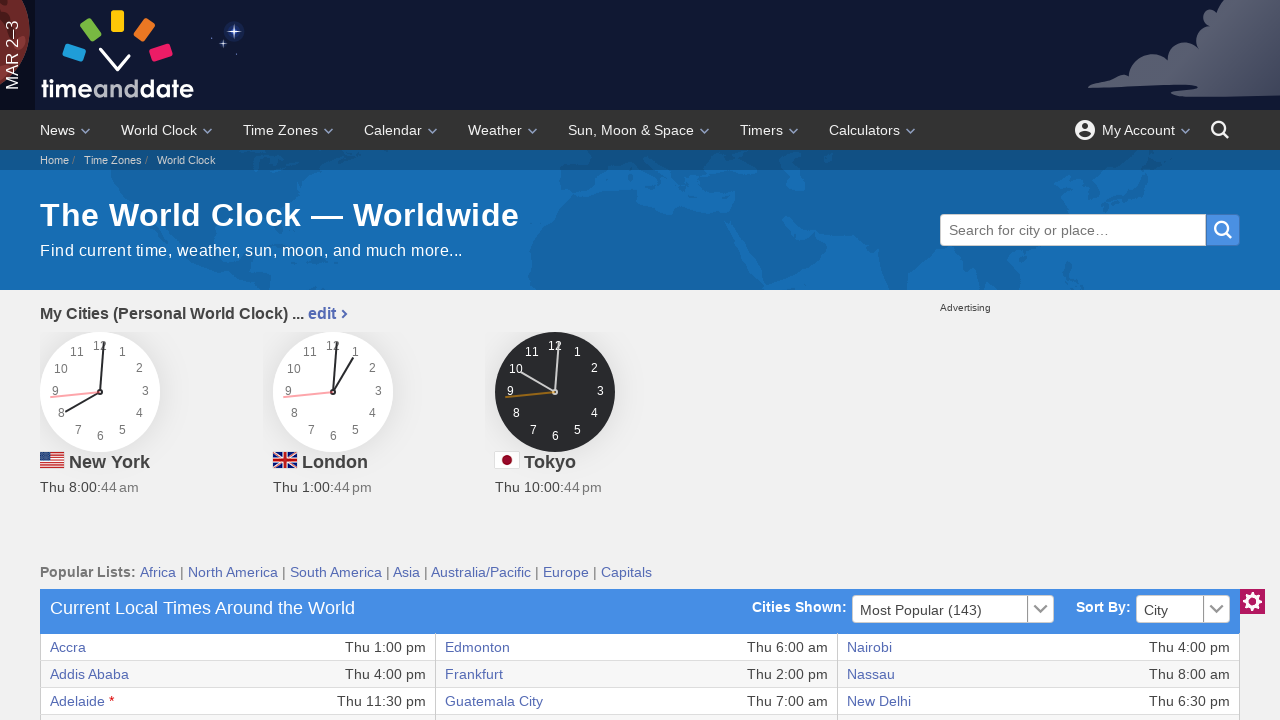

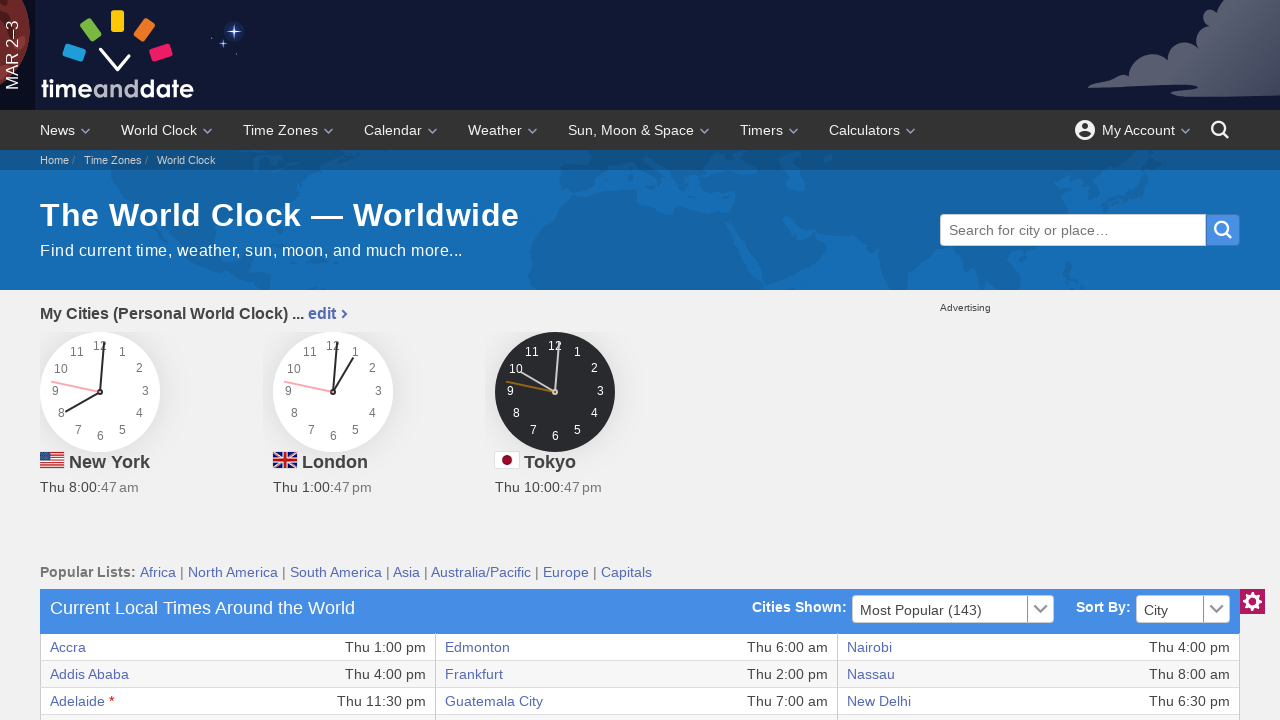